Selects a radio button labeled 'No' and verifies it becomes checked

Starting URL: https://thefreerangetester.github.io/sandbox-automation-testing/

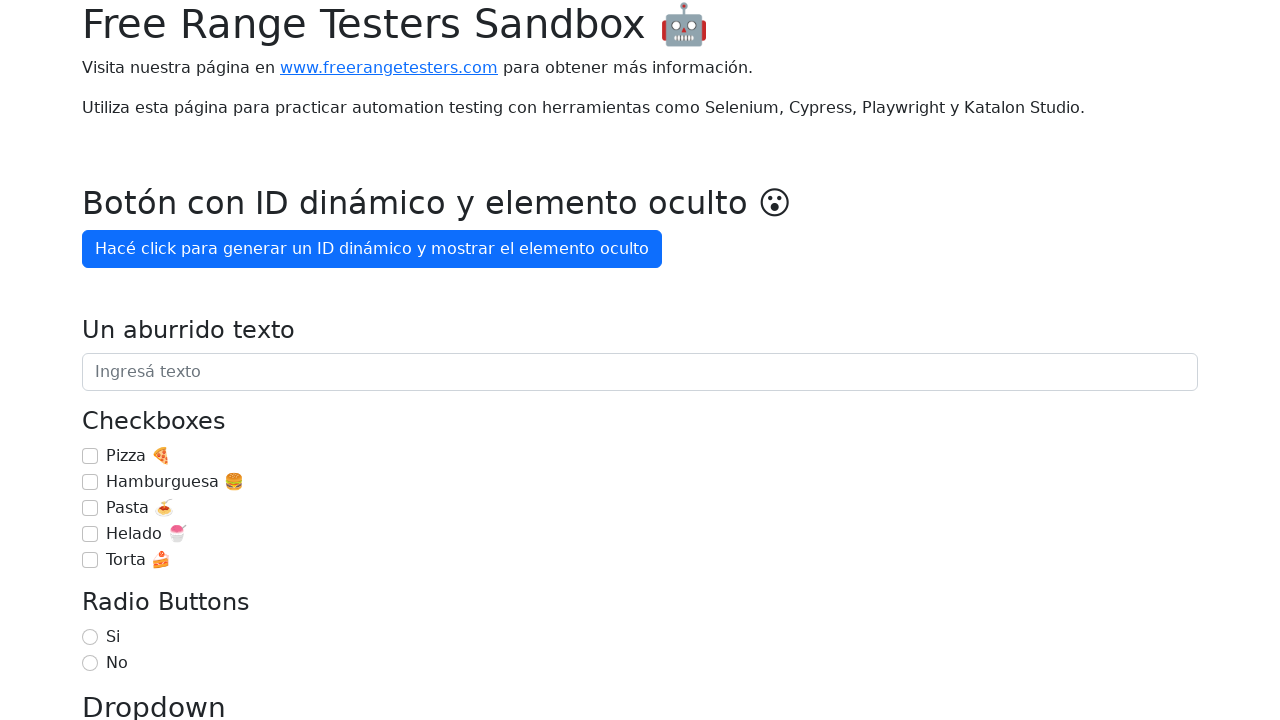

Navigated to sandbox automation testing page
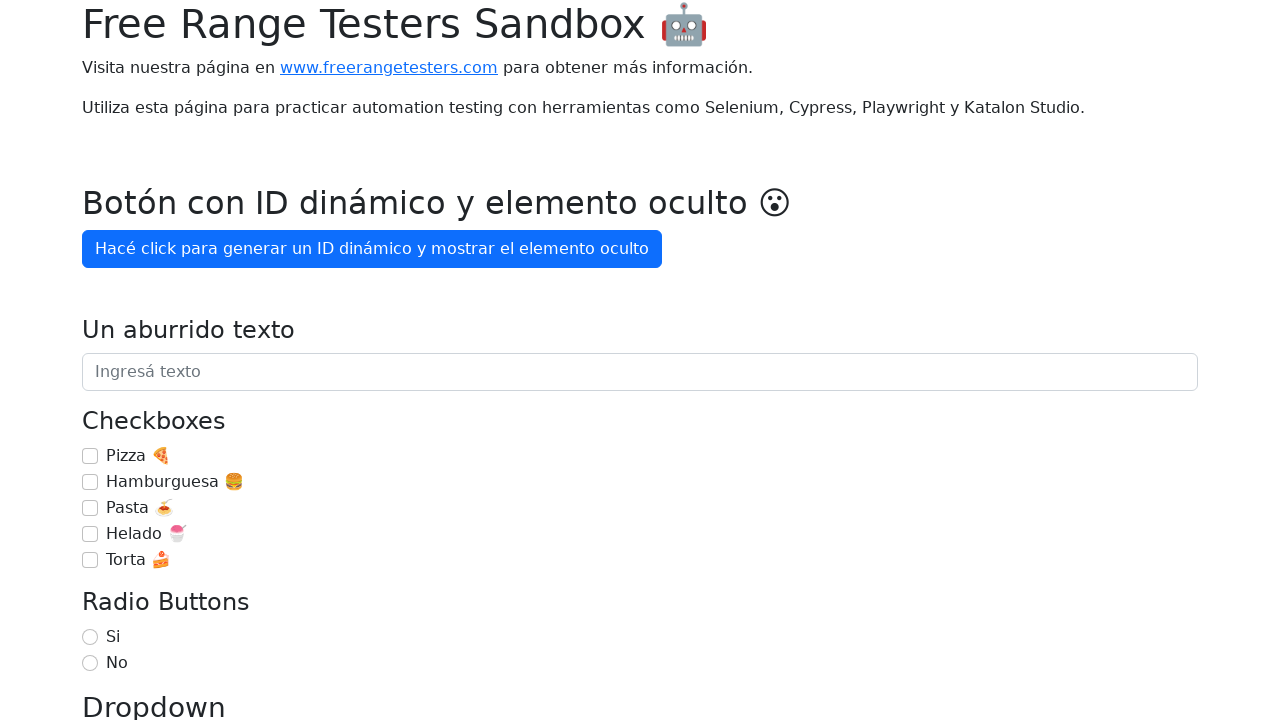

Selected radio button labeled 'No' at (90, 663) on internal:label="No"i
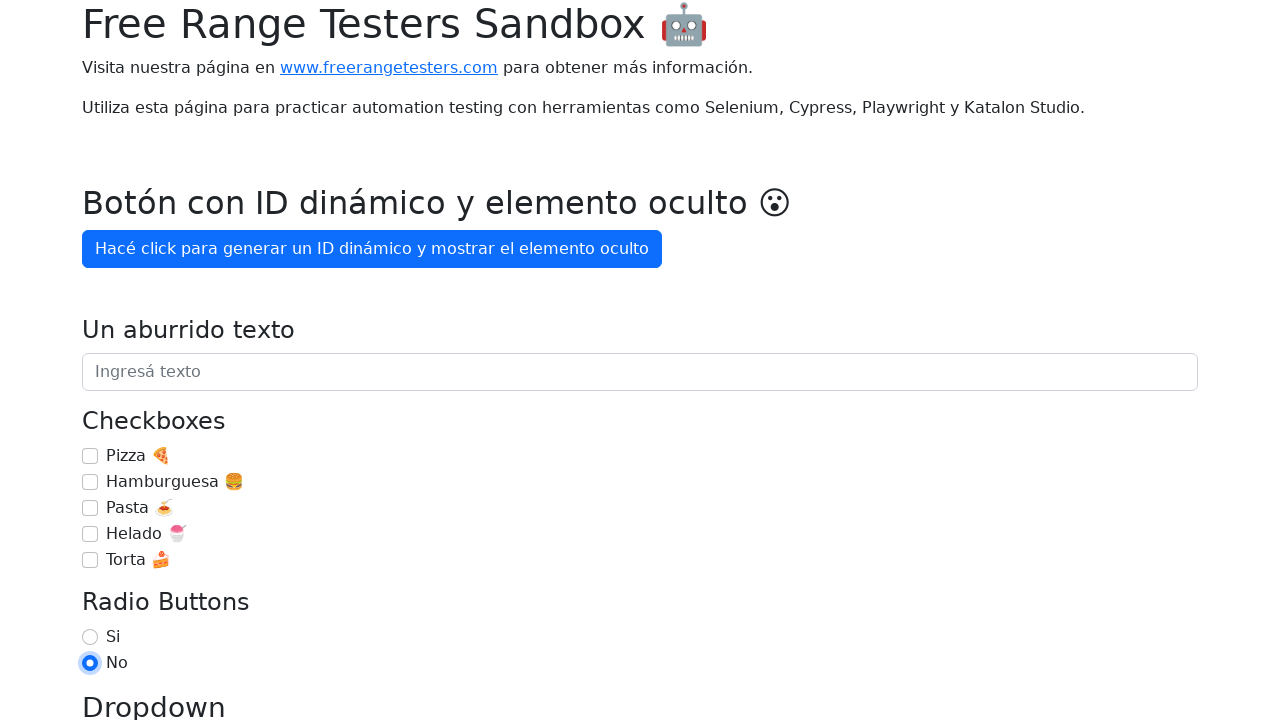

Verified that a radio button is now checked
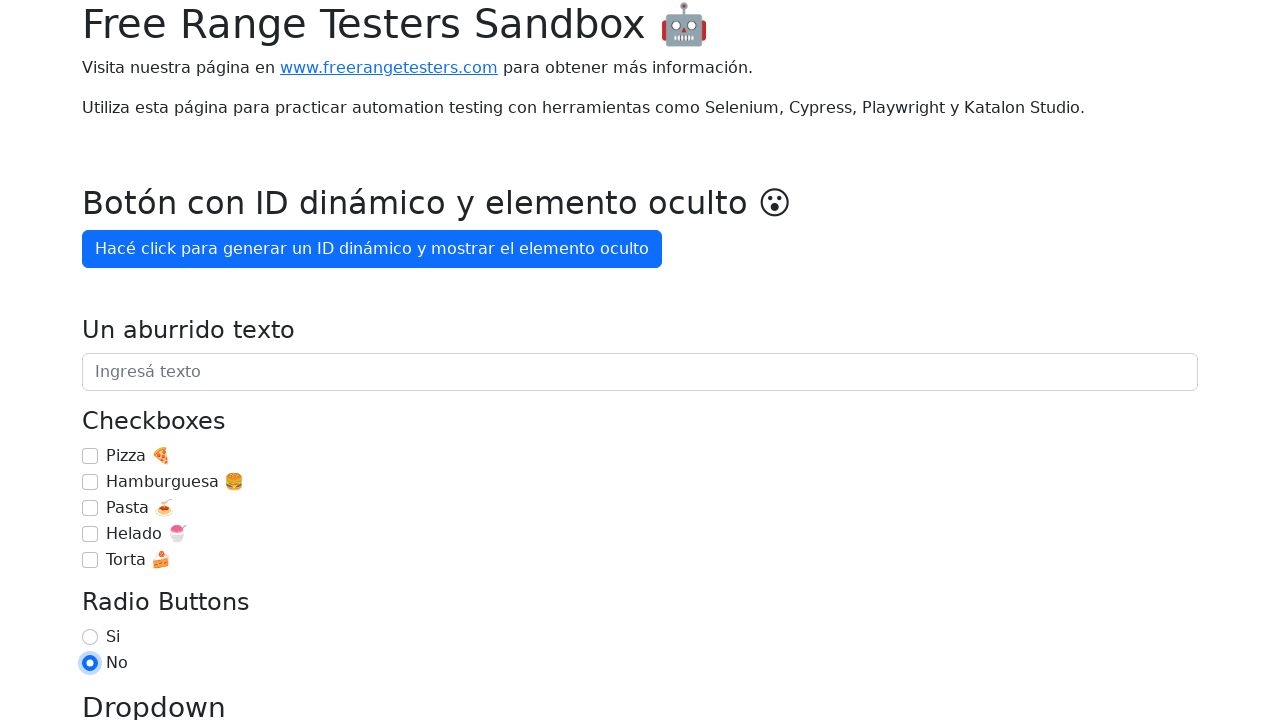

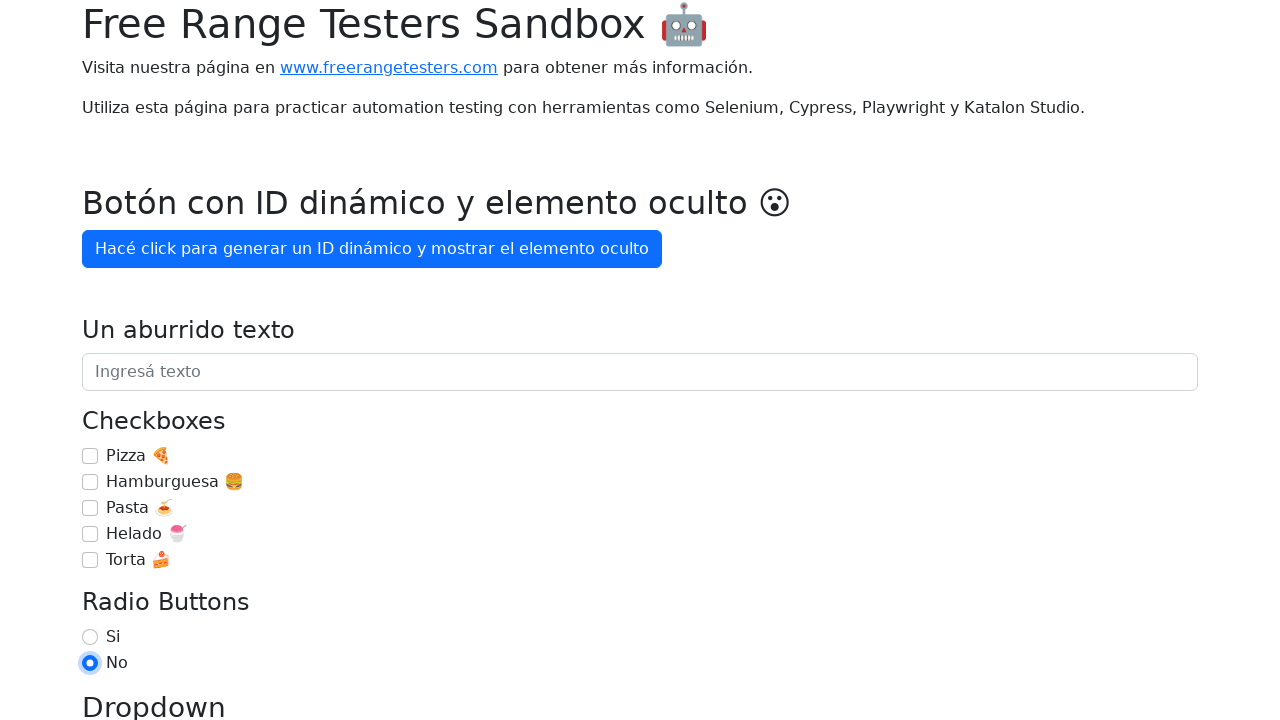